Tests file upload functionality by navigating to the file upload page, selecting a file, and submitting the upload form.

Starting URL: http://the-internet.herokuapp.com/

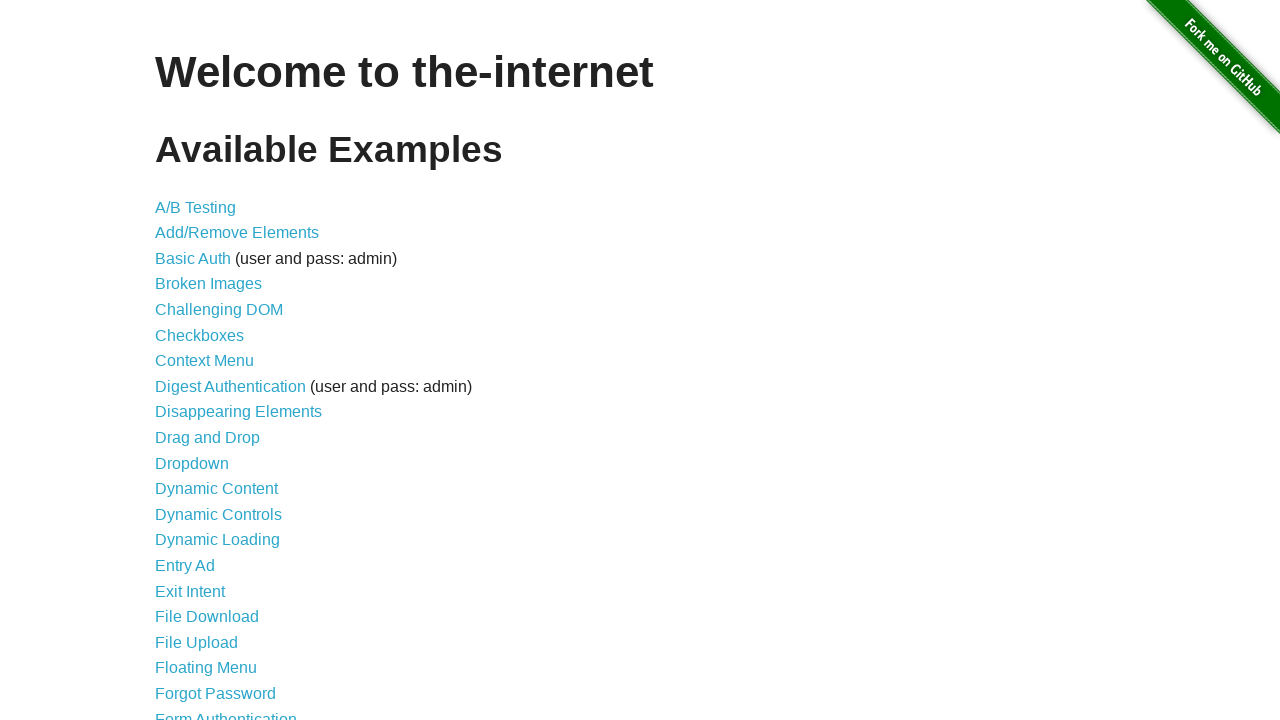

Clicked on 'File Upload' link to navigate to upload page at (196, 642) on text=File Upload
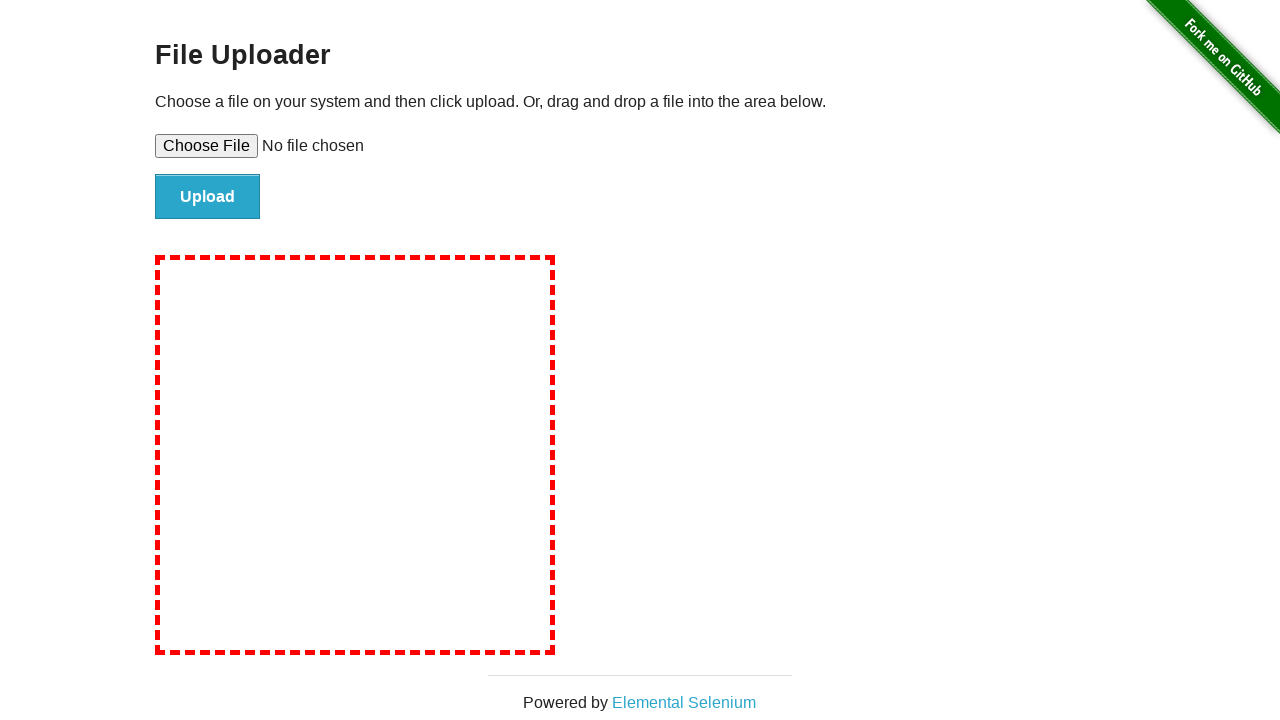

File upload page loaded and file input element appeared
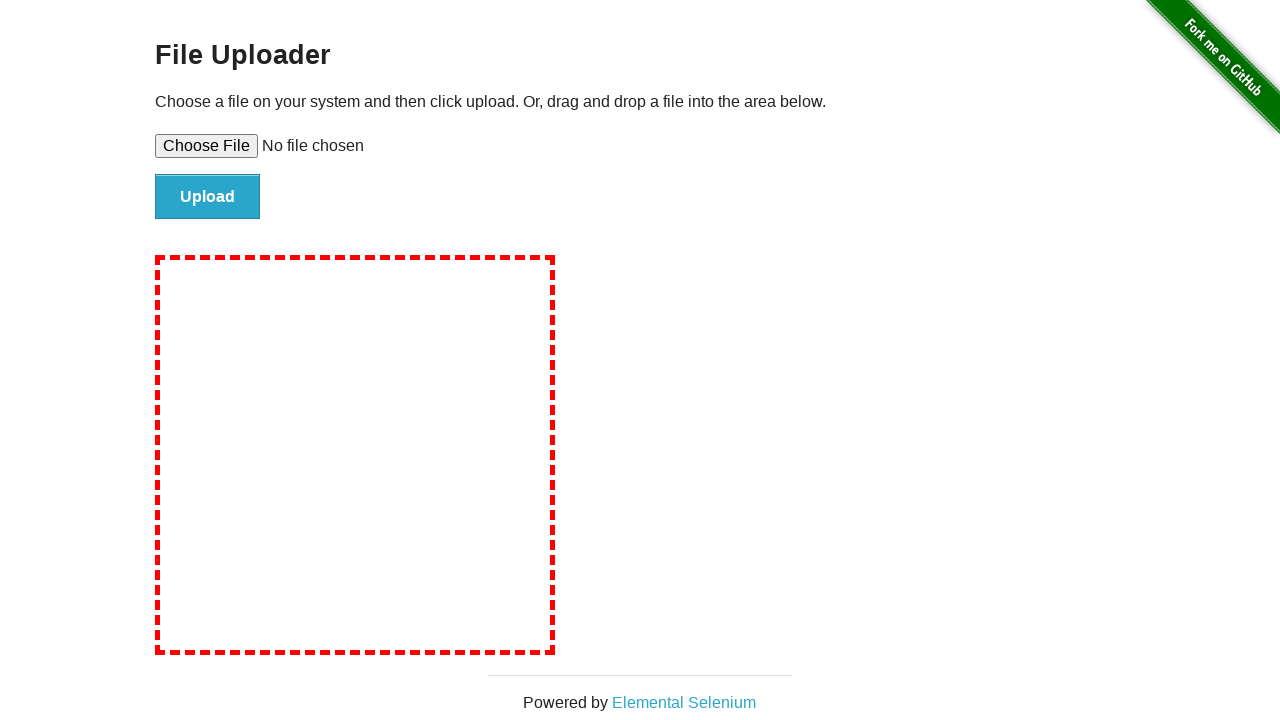

Created temporary test file for upload
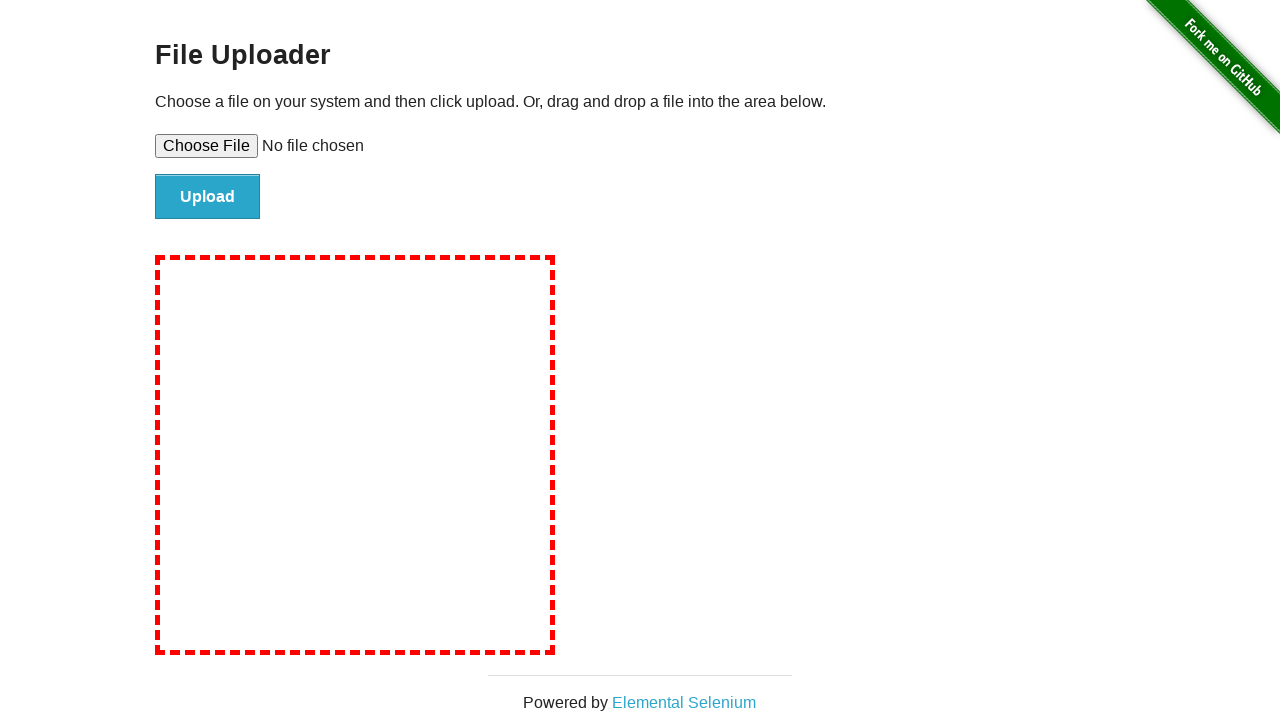

Selected test file for upload using file input element
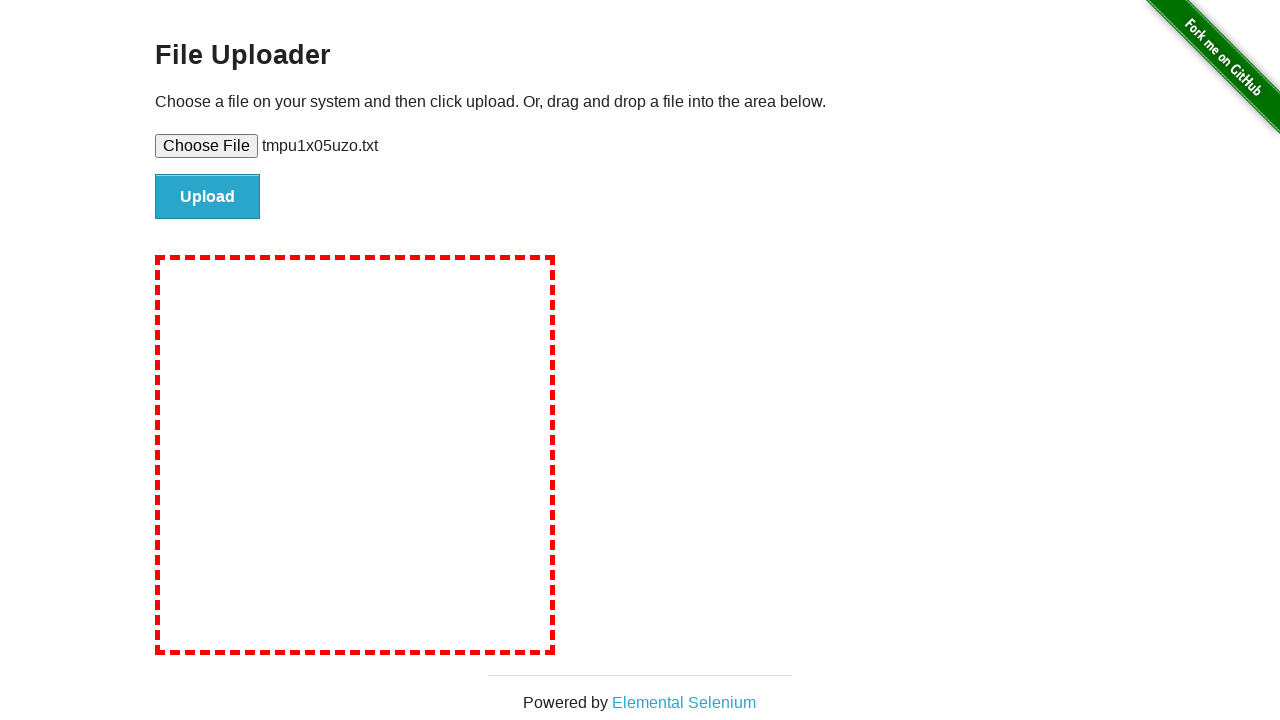

Clicked submit button to upload the selected file at (208, 197) on #file-submit
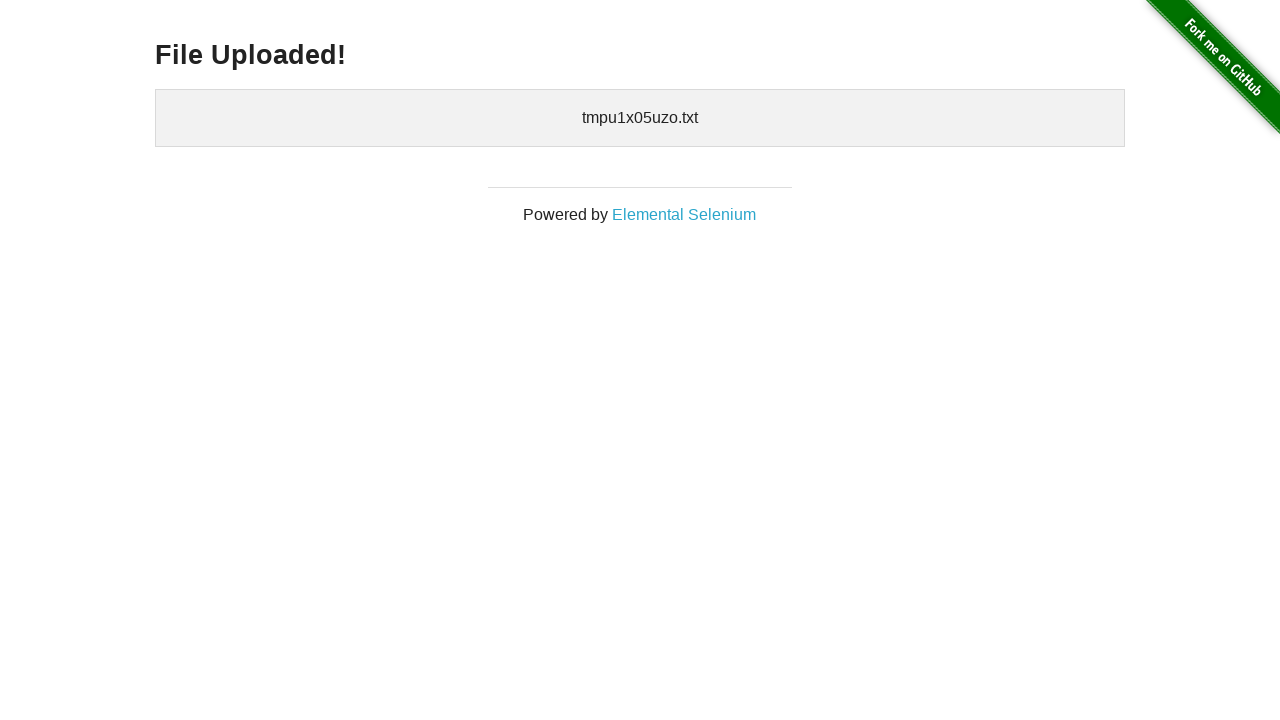

File upload completed and confirmation message appeared
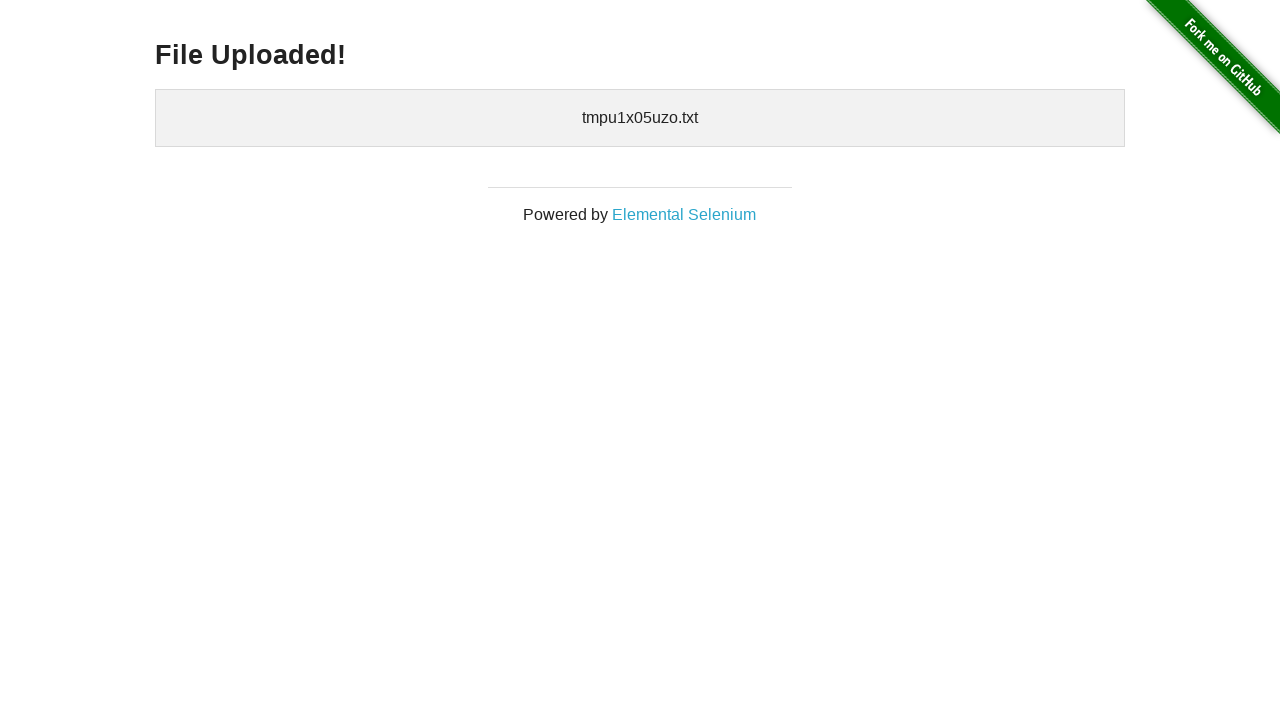

Cleaned up temporary test file
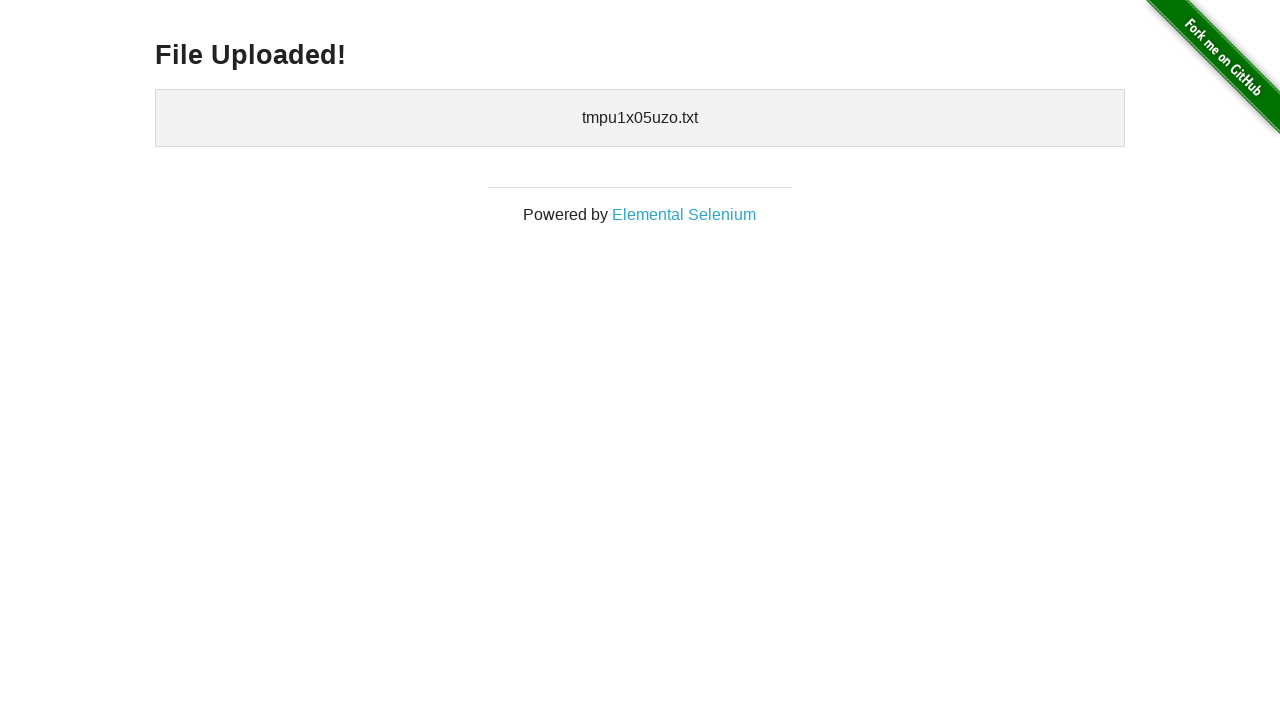

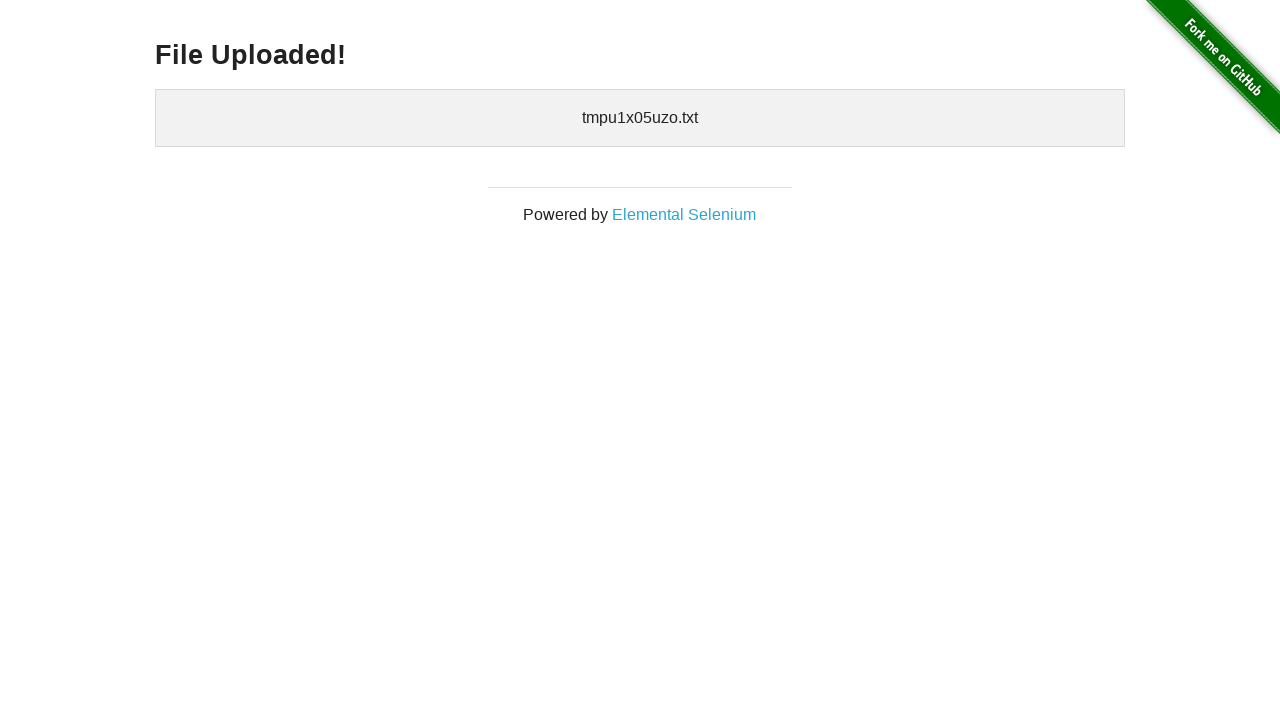